Scrolls down the page by 300 pixels using JavaScript

Starting URL: https://www.tvnz.co.nz

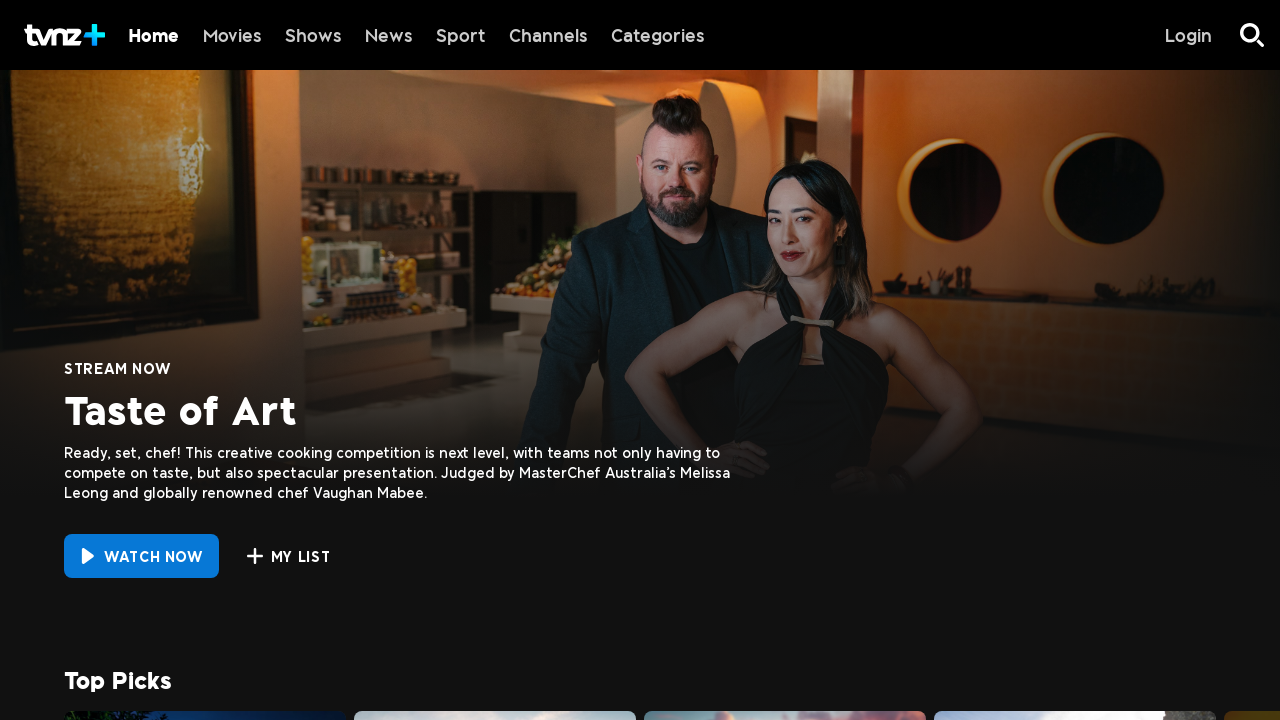

Scrolled down the page by 300 pixels using JavaScript
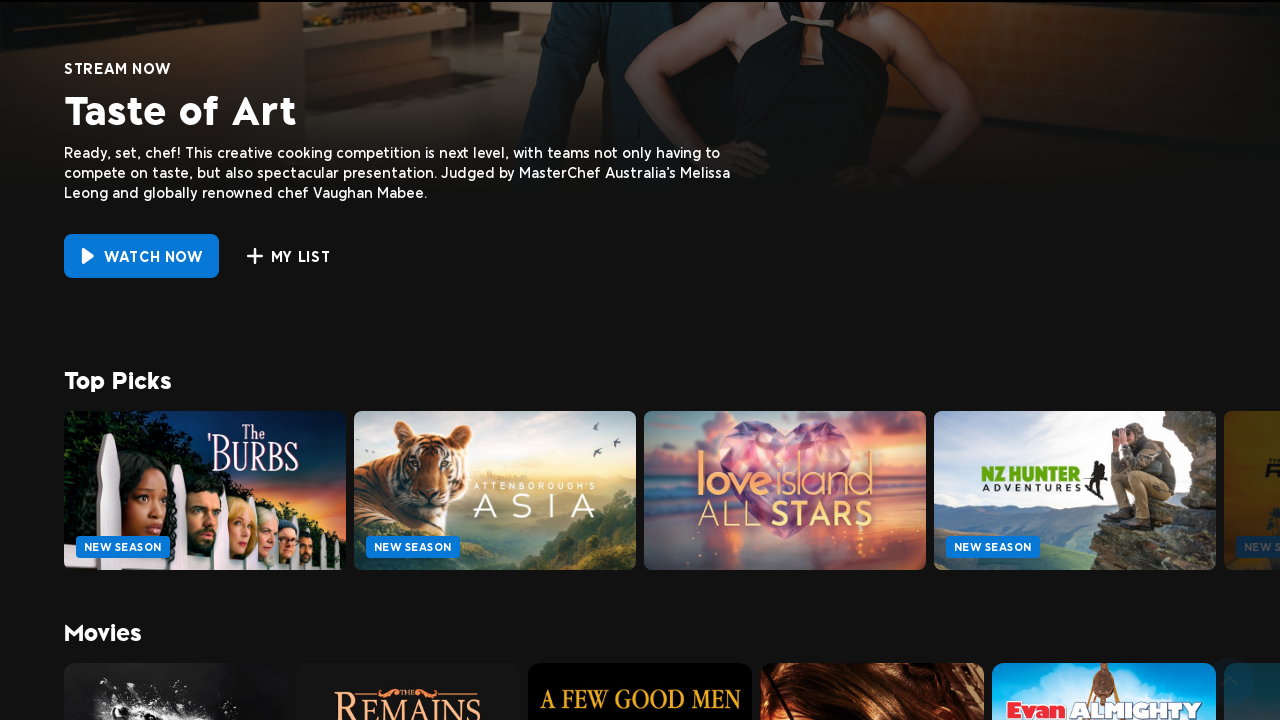

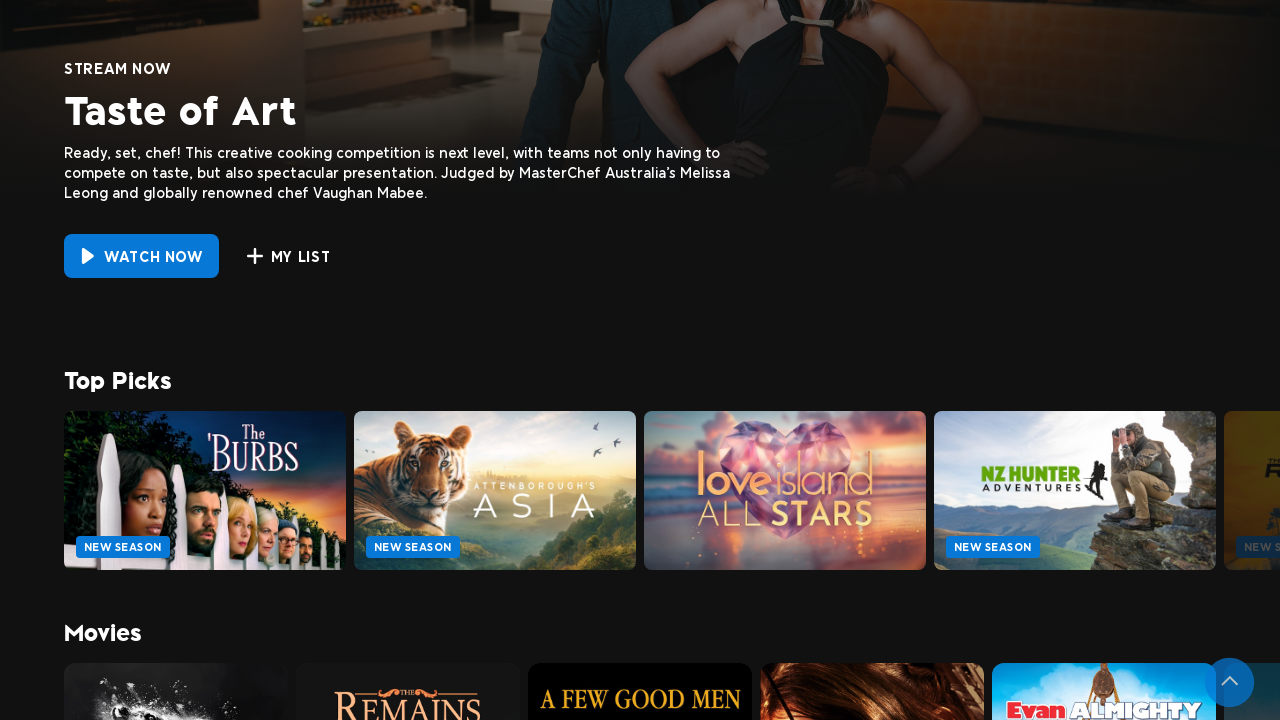